Tests search functionality from the catalog page by clicking main menu, entering a search query for washing machines, and verifying search results

Starting URL: http://intershop5.skillbox.ru/

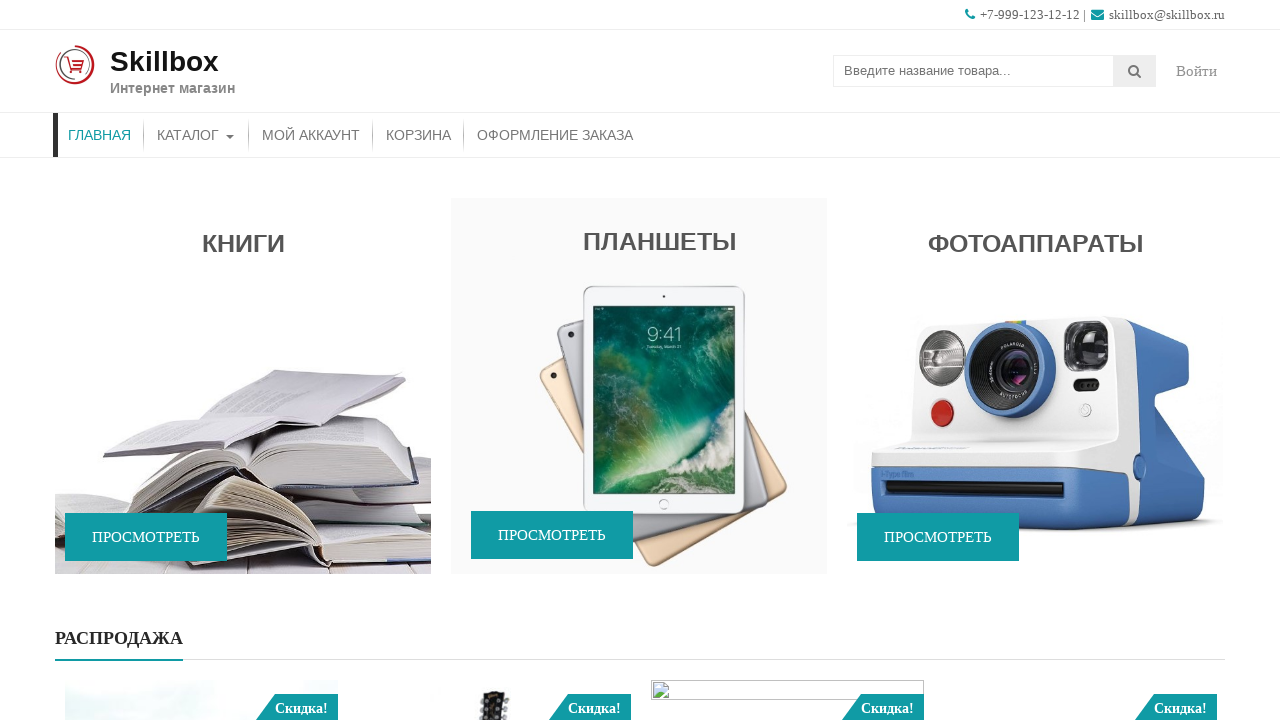

Clicked catalog button to navigate to catalog page at (196, 135) on #menu-item-46
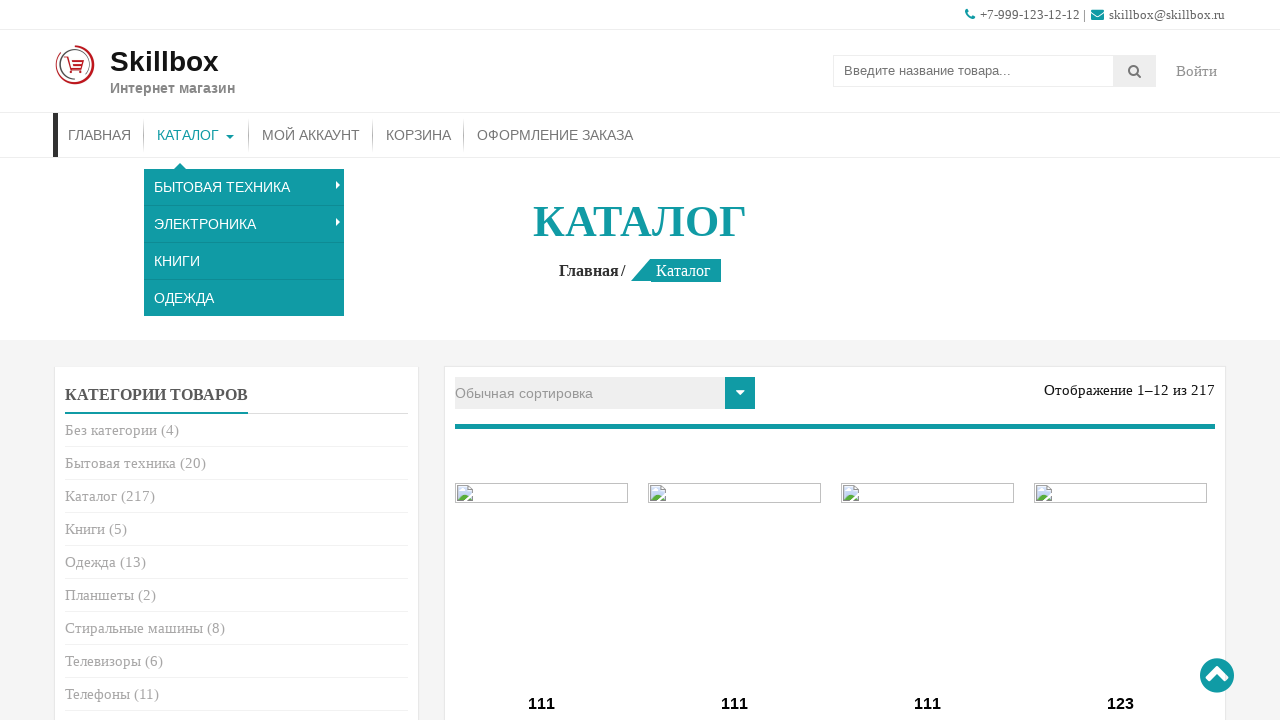

Clicked main menu button at (172, 71) on .site-text
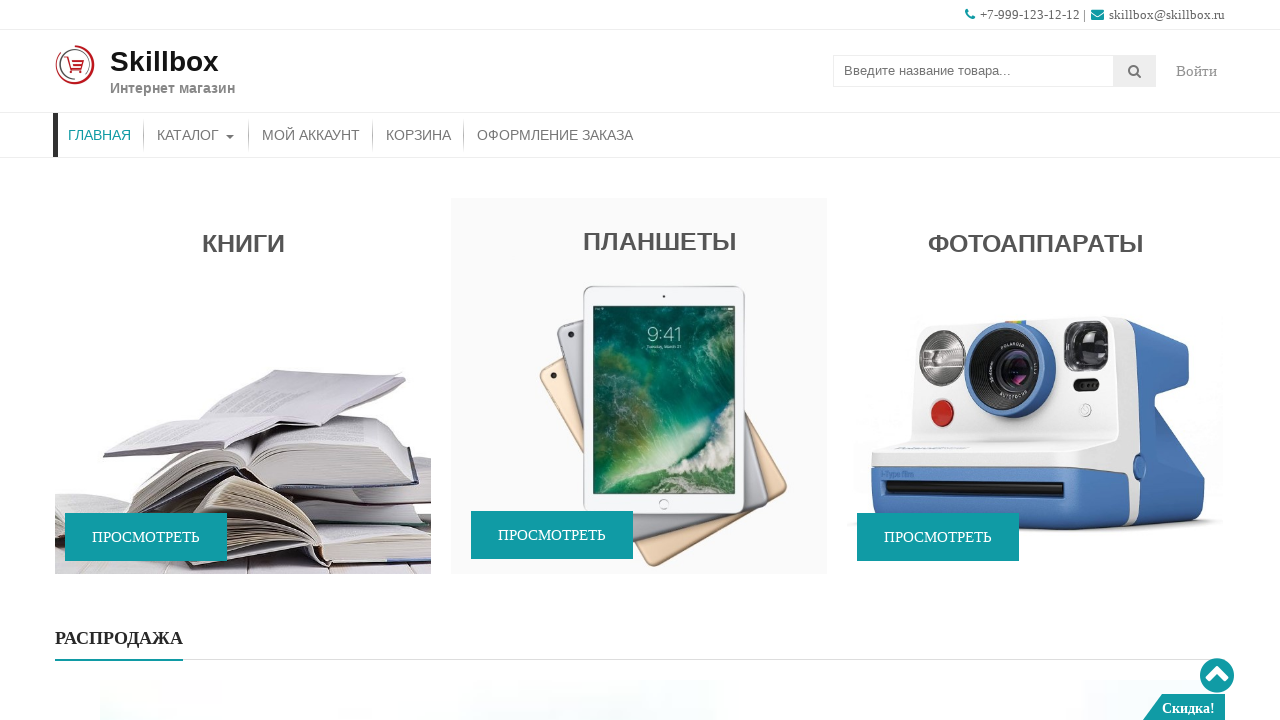

Entered search query 'СТИРАЛЬНЫЕ МАШИНЫ' (washing machines) in search field on .search-field
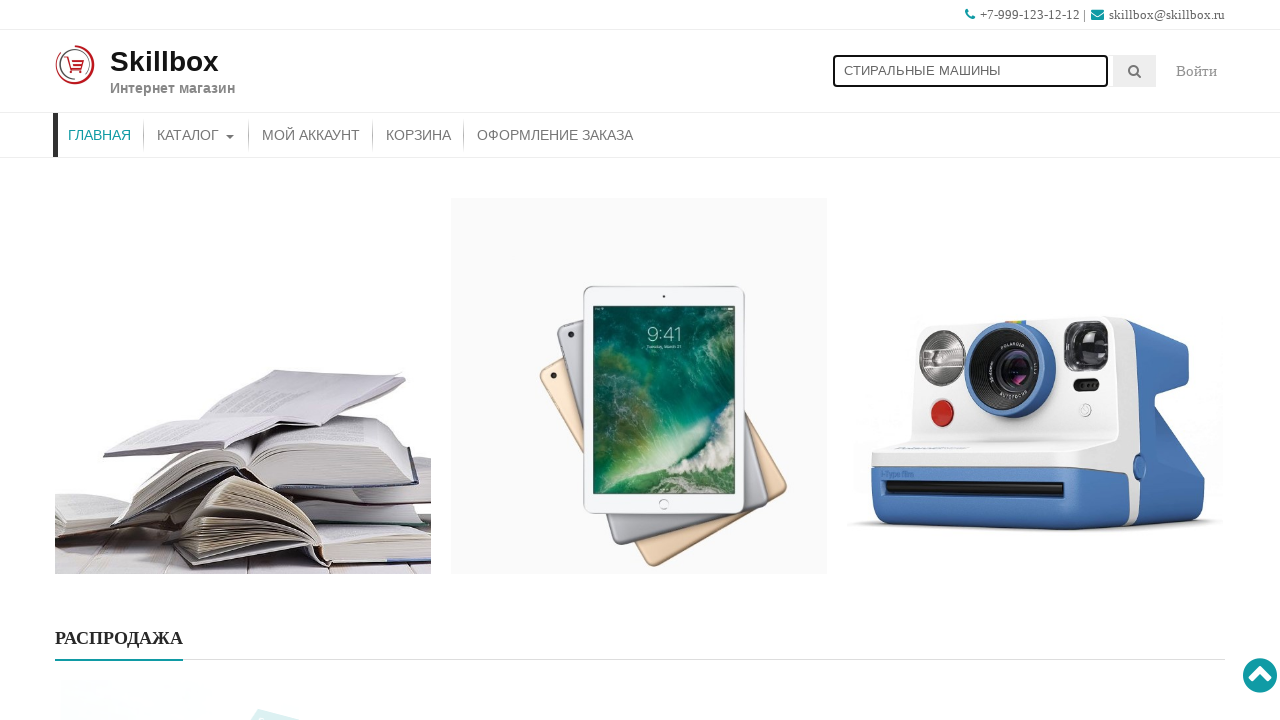

Clicked search button to submit search query at (1135, 71) on .searchsubmit
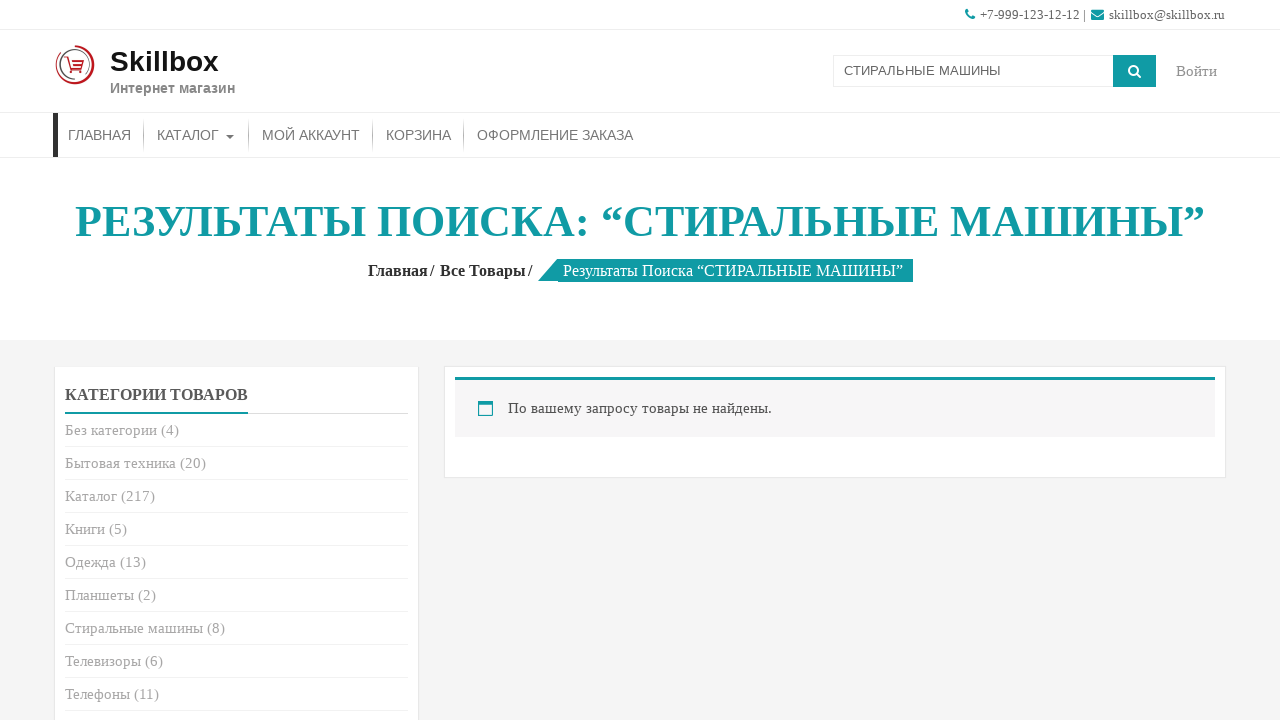

Search results loaded and verified with entry title selector
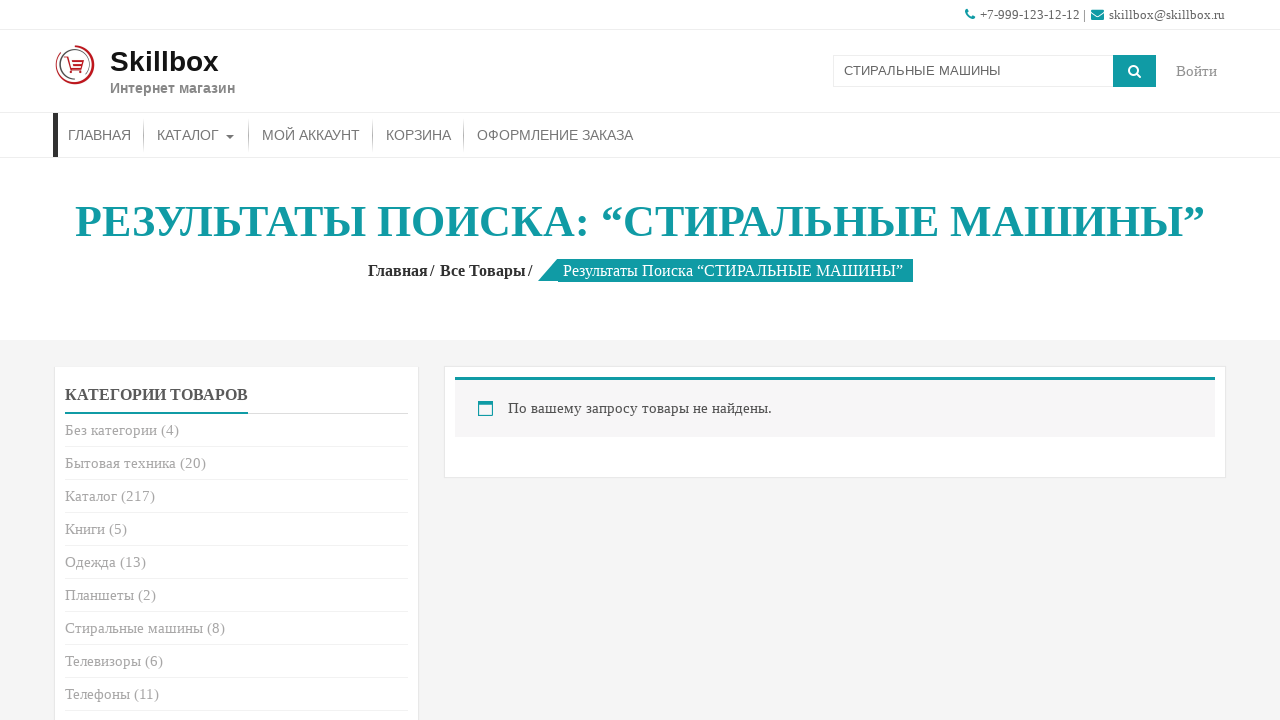

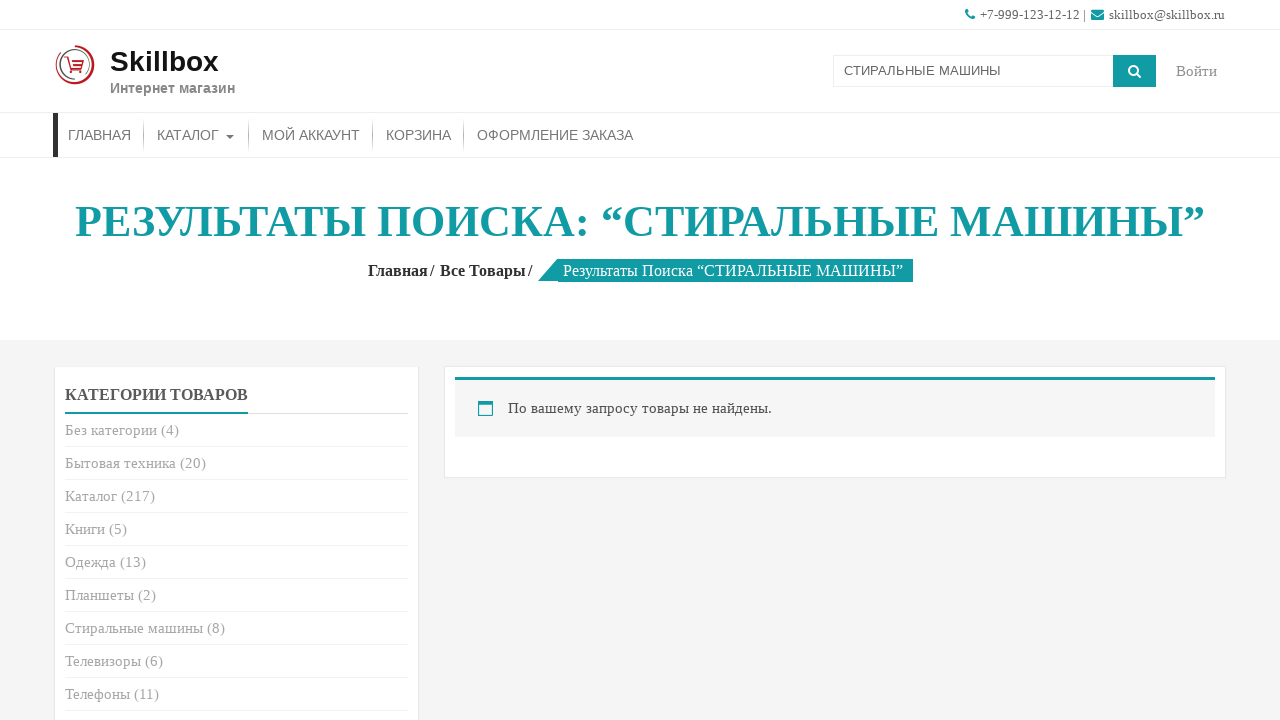